Tests JavaScript confirm dialog by clicking a button, dismissing (canceling) the confirm dialog, and verifying the result shows "Cancel" was clicked

Starting URL: https://the-internet.herokuapp.com/javascript_alerts

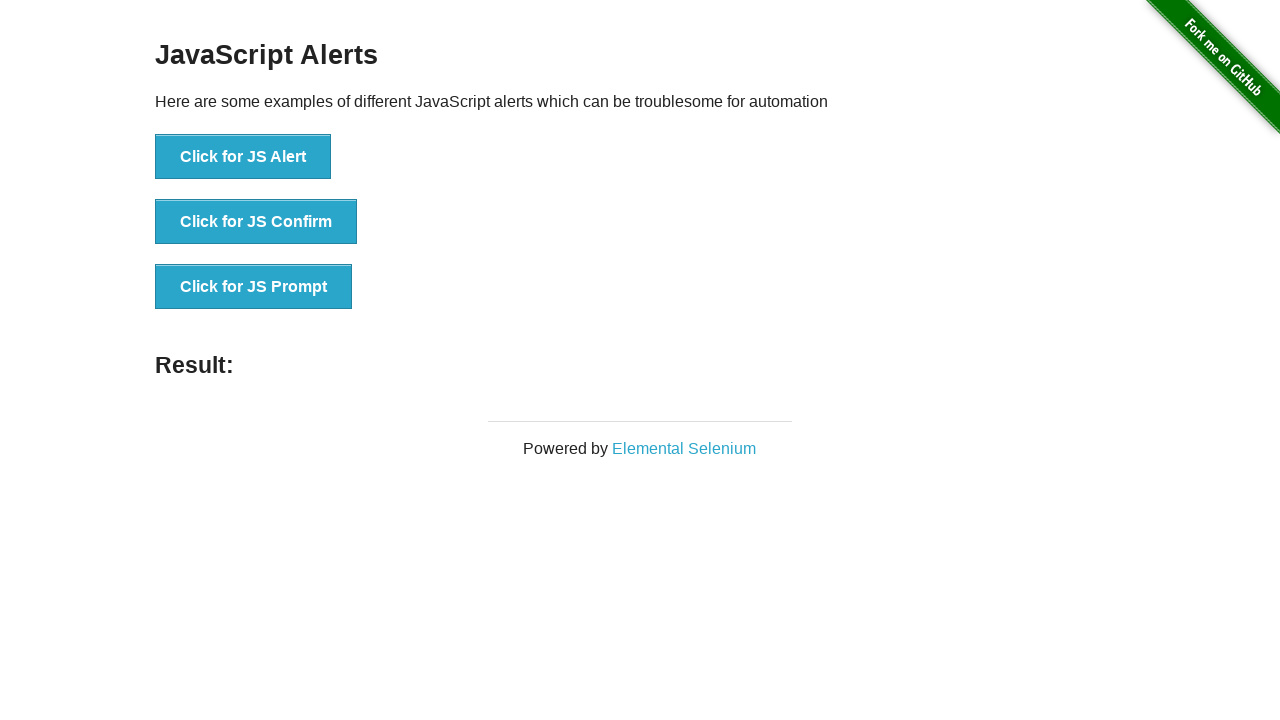

Set up dialog handler to dismiss the confirm dialog
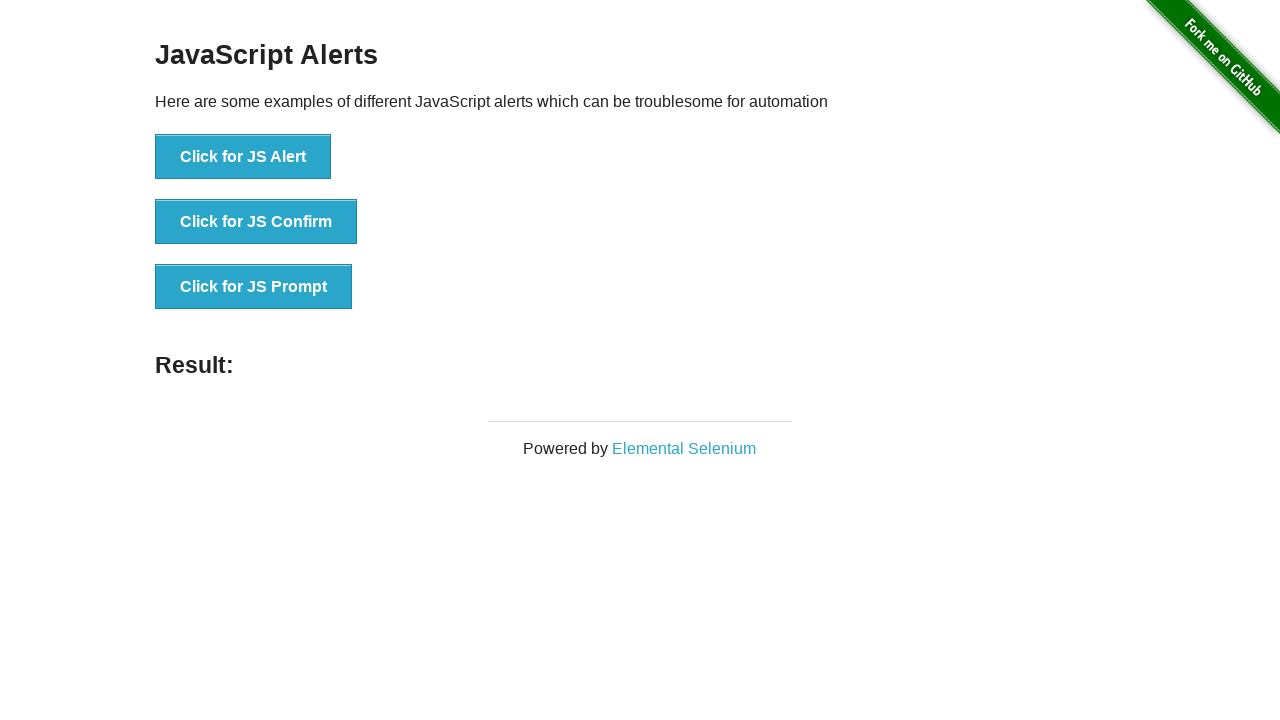

Clicked the 'Click for JS Confirm' button to trigger the confirm dialog at (256, 222) on xpath=//button[text()='Click for JS Confirm']
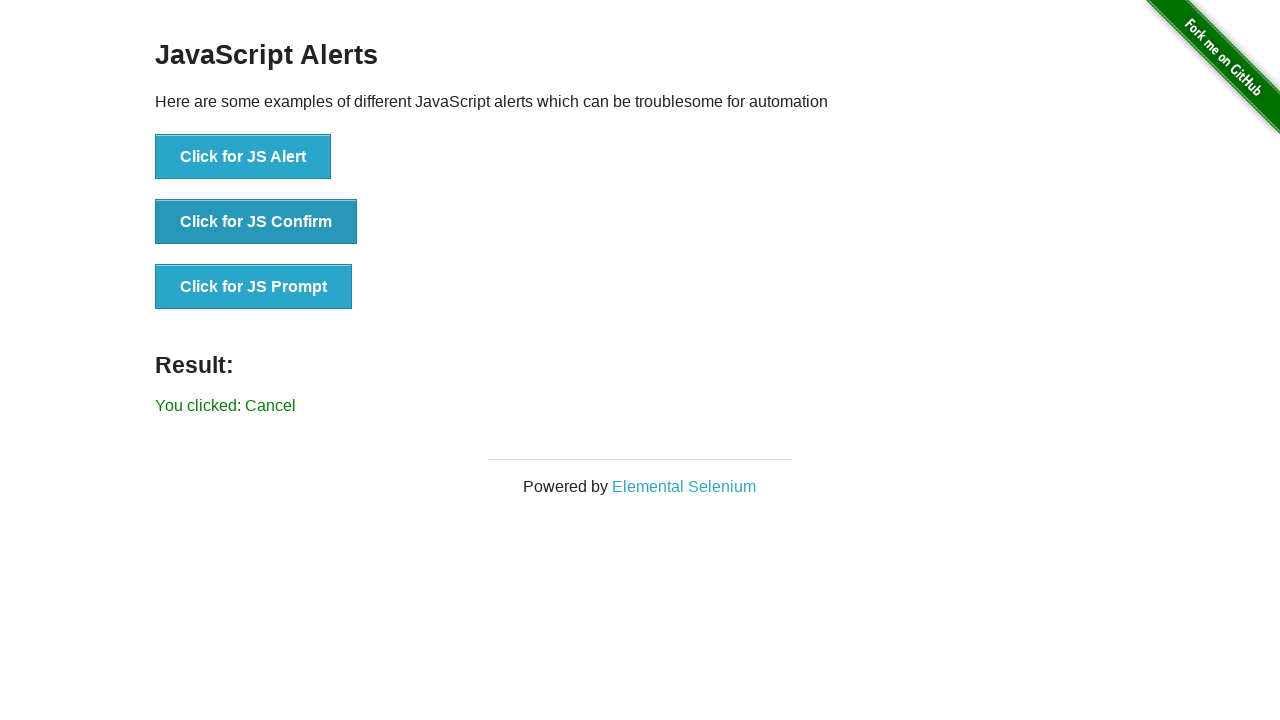

Confirmed that the result element is present after dismissing the dialog
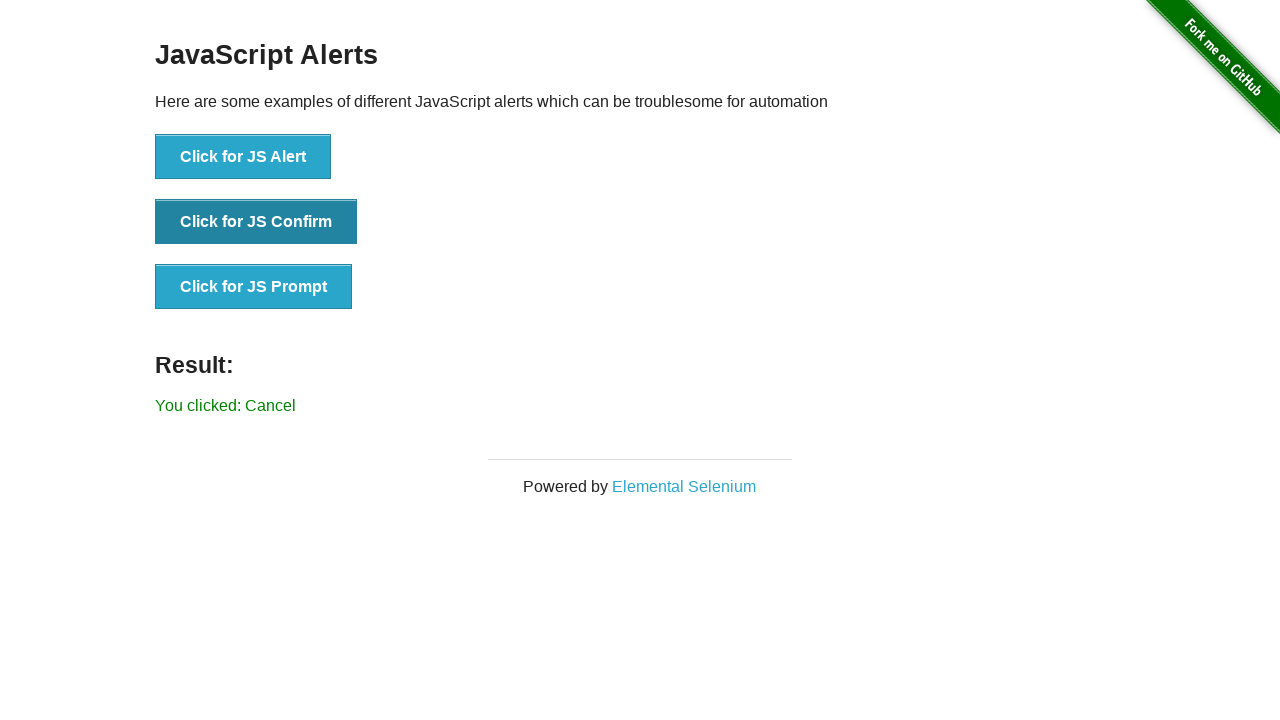

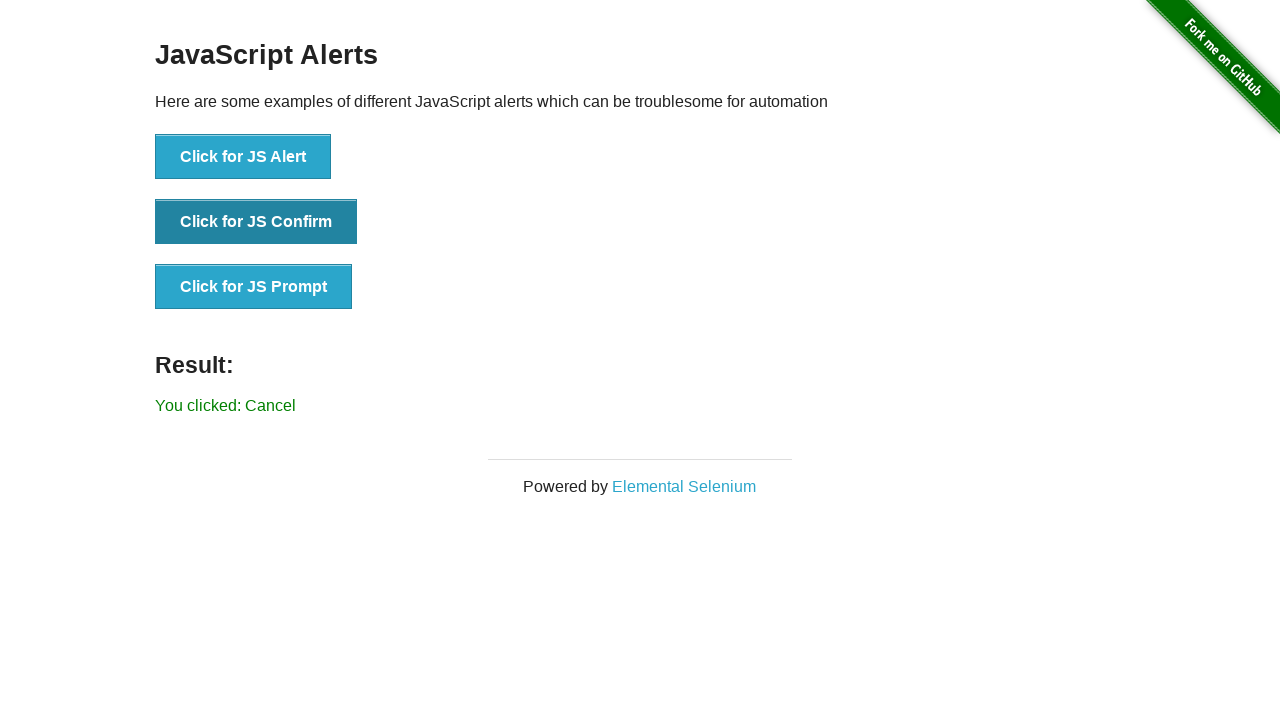